Tests the customer service contact form by filling in name, email, phone, and message fields, then submitting the form and verifying the response text.

Starting URL: https://parabank.parasoft.com/parabank/index.htm

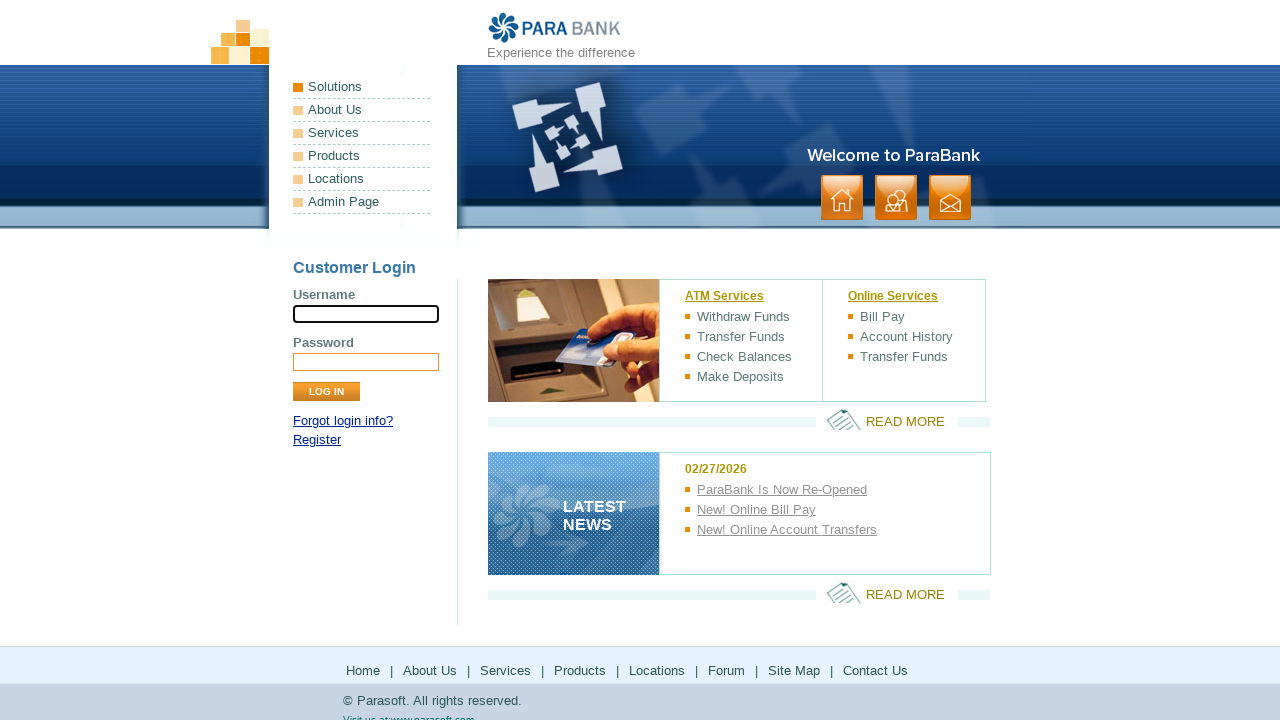

Clicked contact link in header at (950, 198) on xpath=//div[@id='headerPanel']//li[@class='contact']
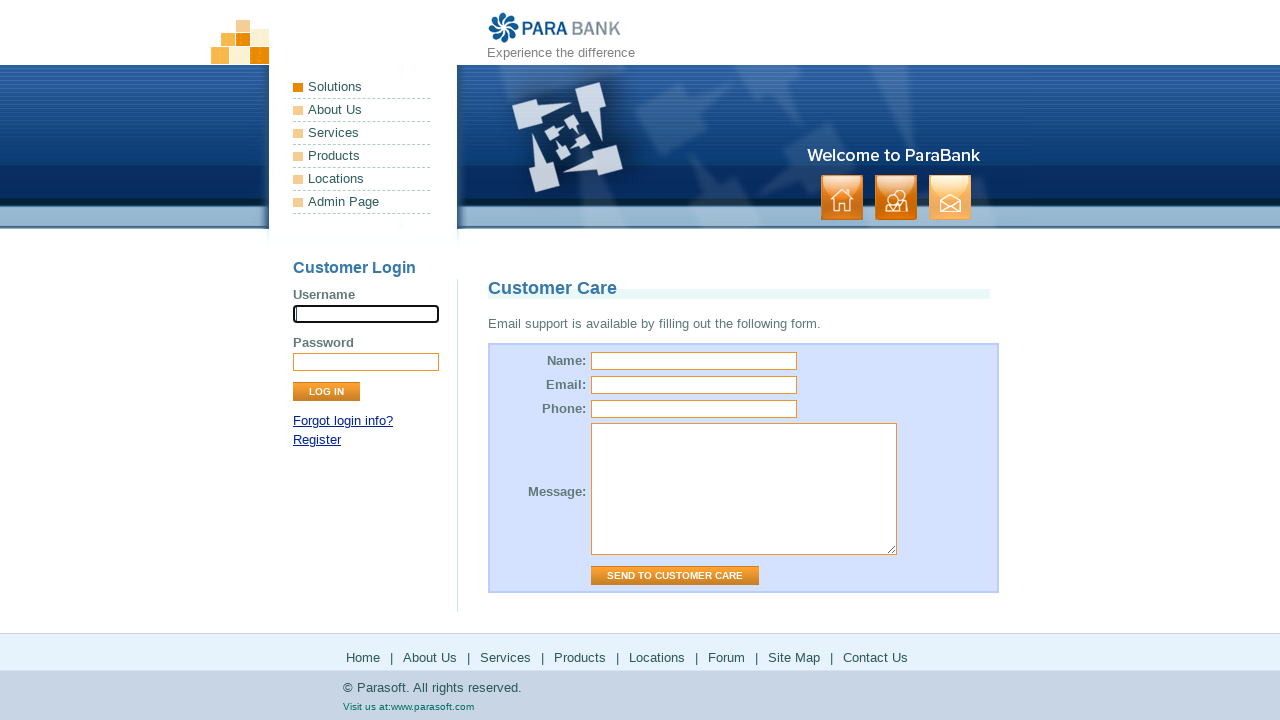

Filled name field with 'Mary Johnson' on #name
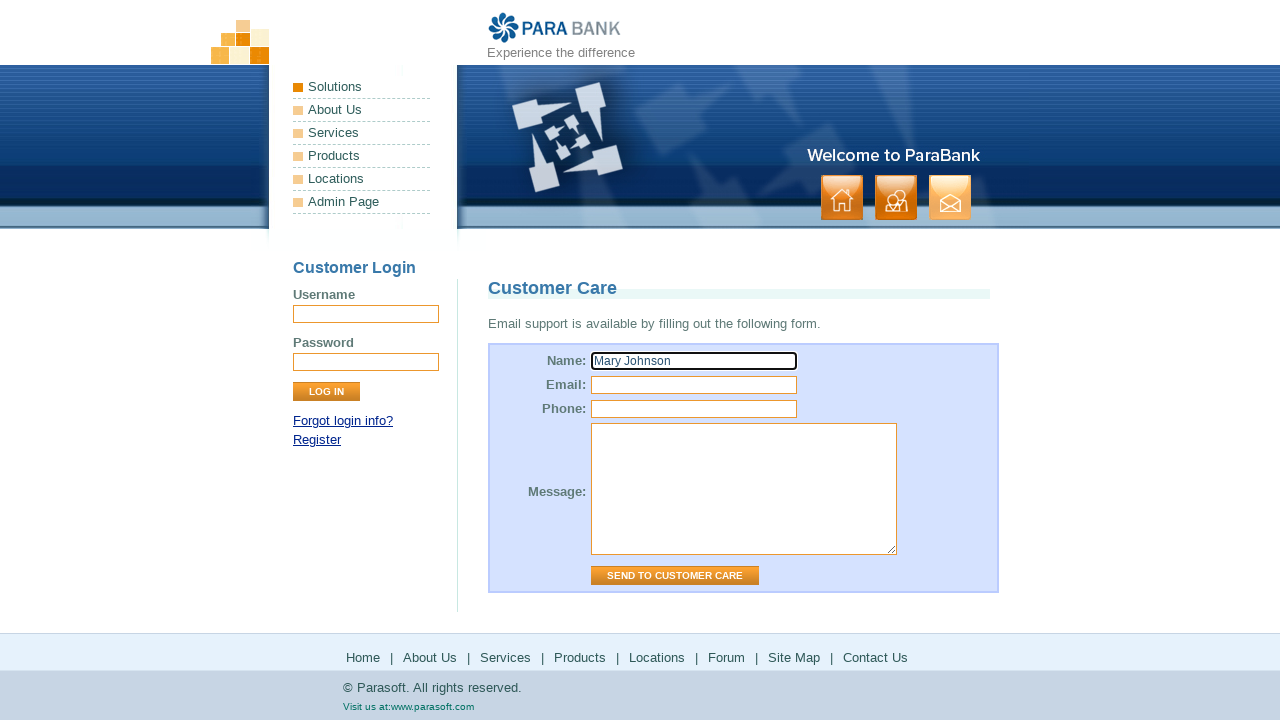

Filled email field with 'mj@test.com' on #email
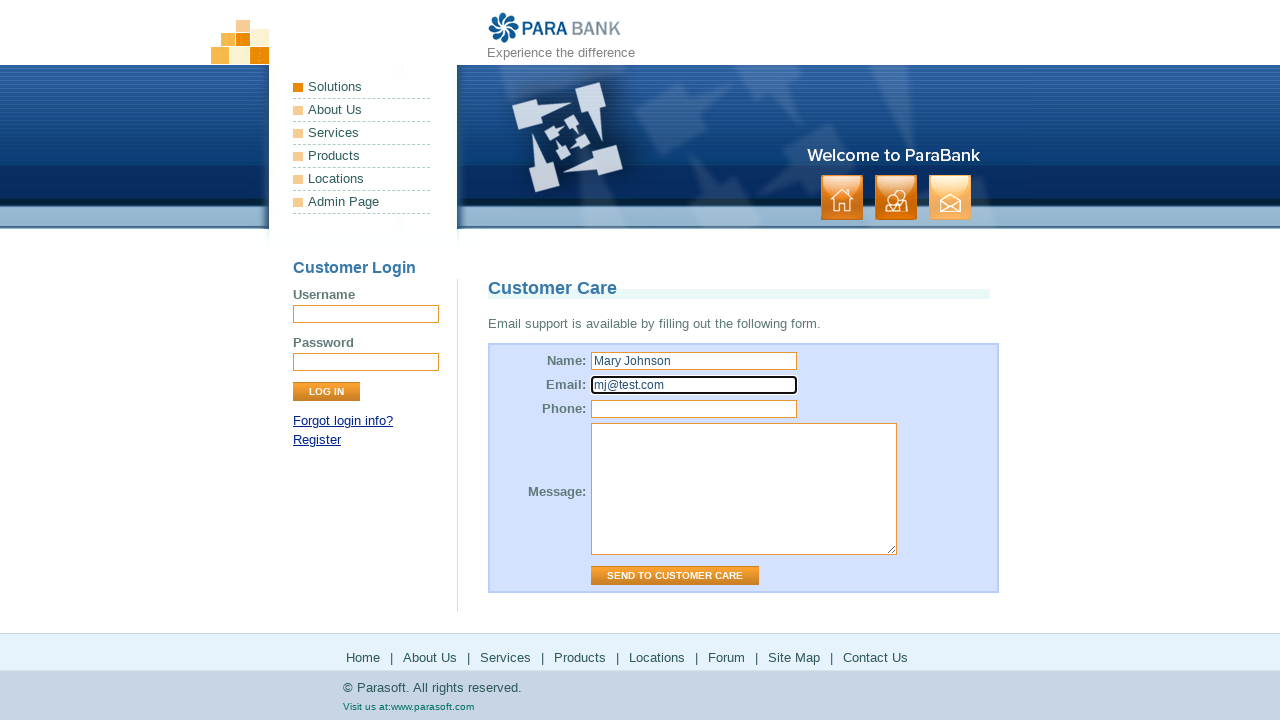

Filled phone field with '1234567' on #phone
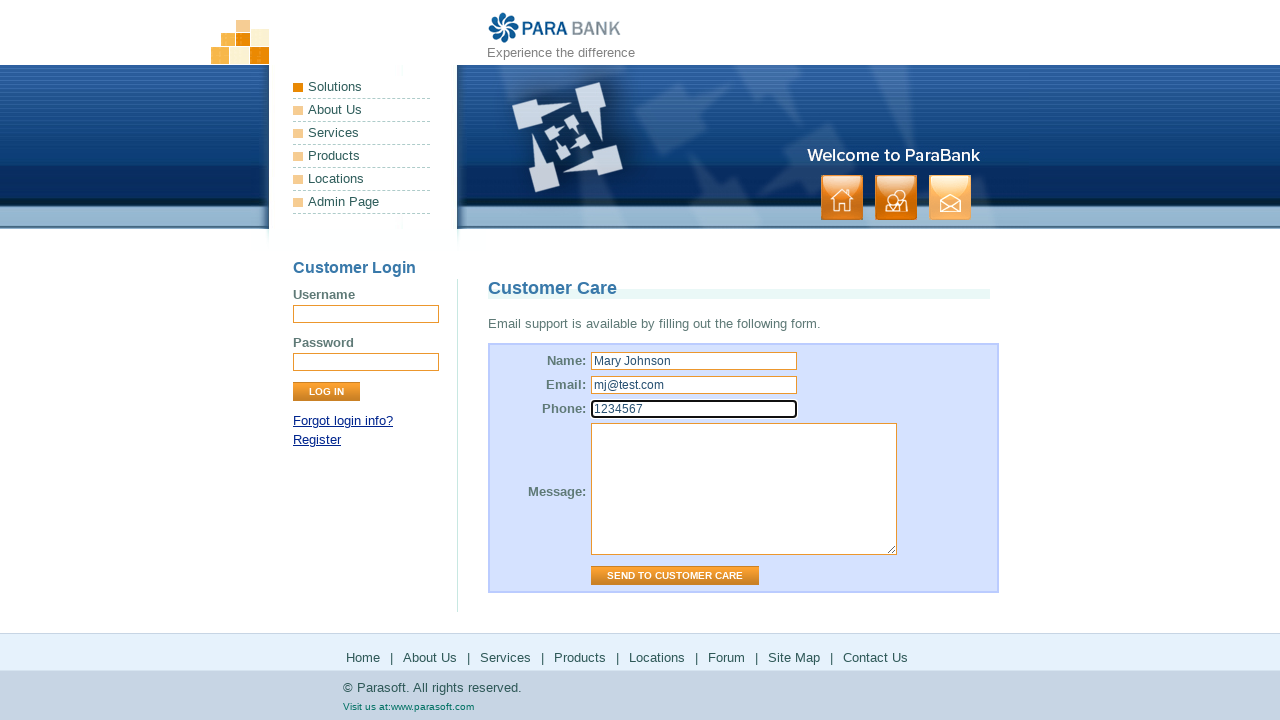

Filled message field with 'test text' on #message
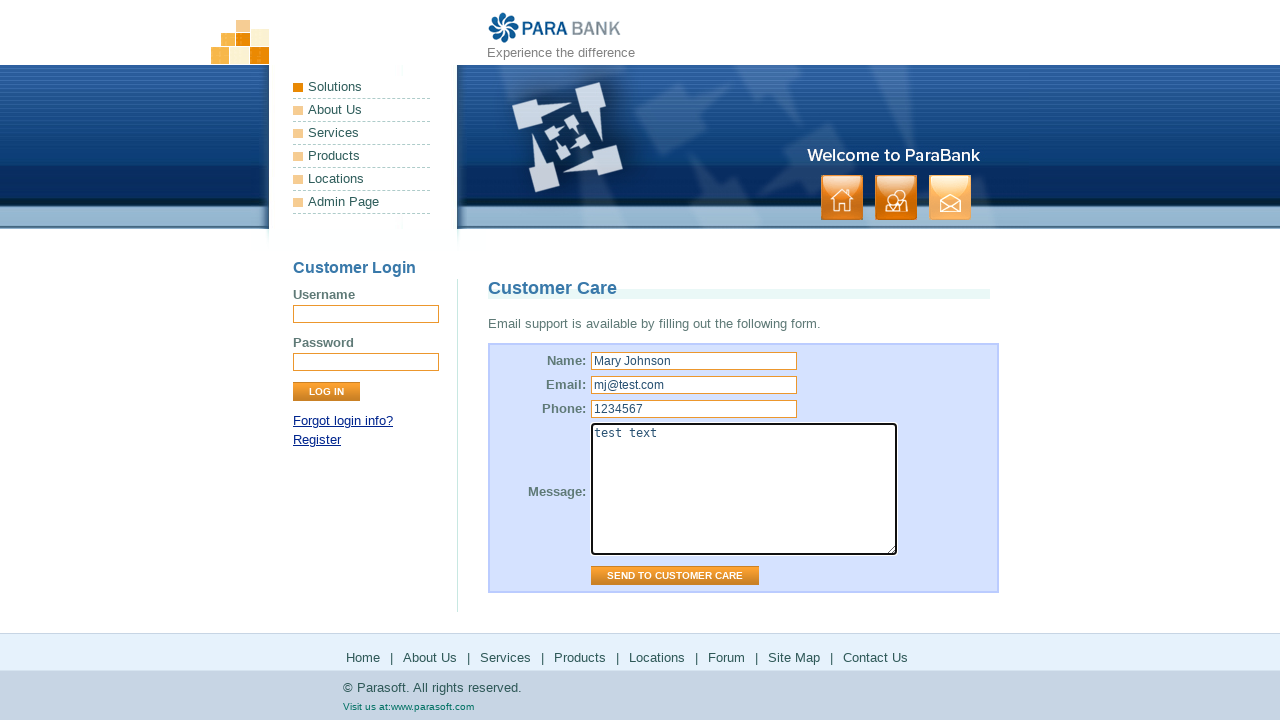

Submitted contact form at (675, 576) on xpath=//form[@id='contactForm']//input[@type='submit']
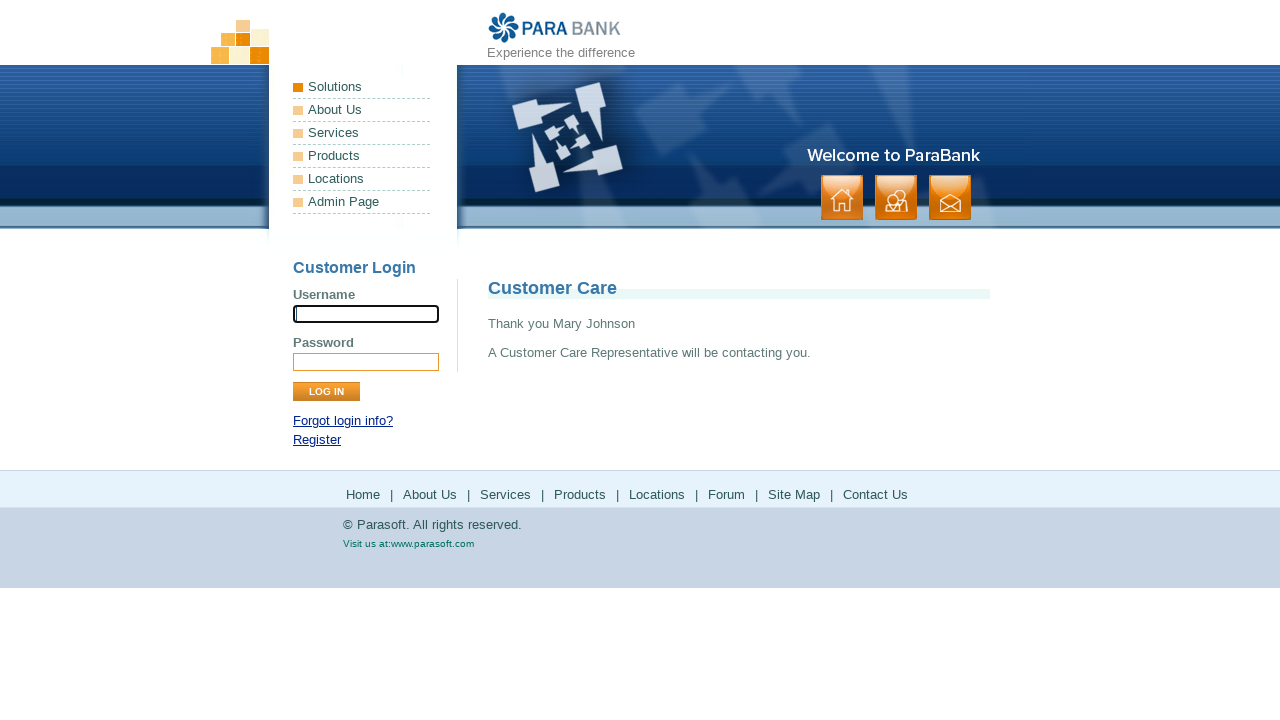

Response heading loaded in right panel
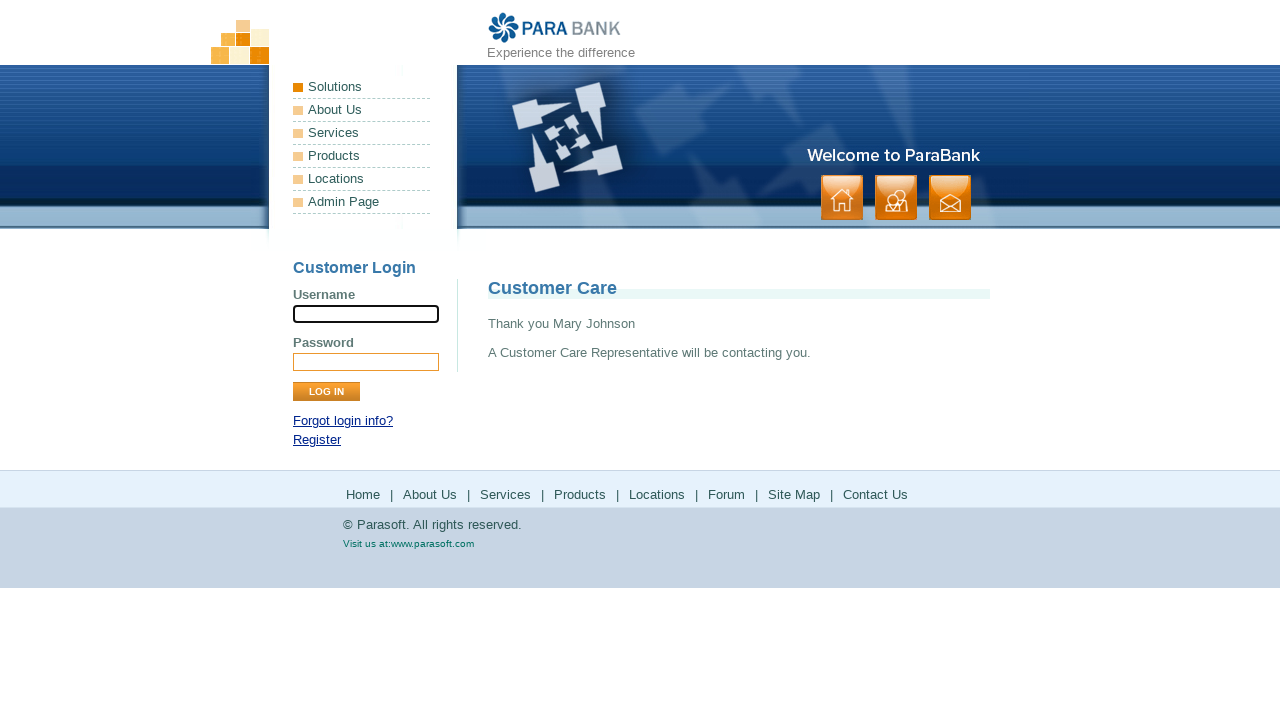

First paragraph of response loaded
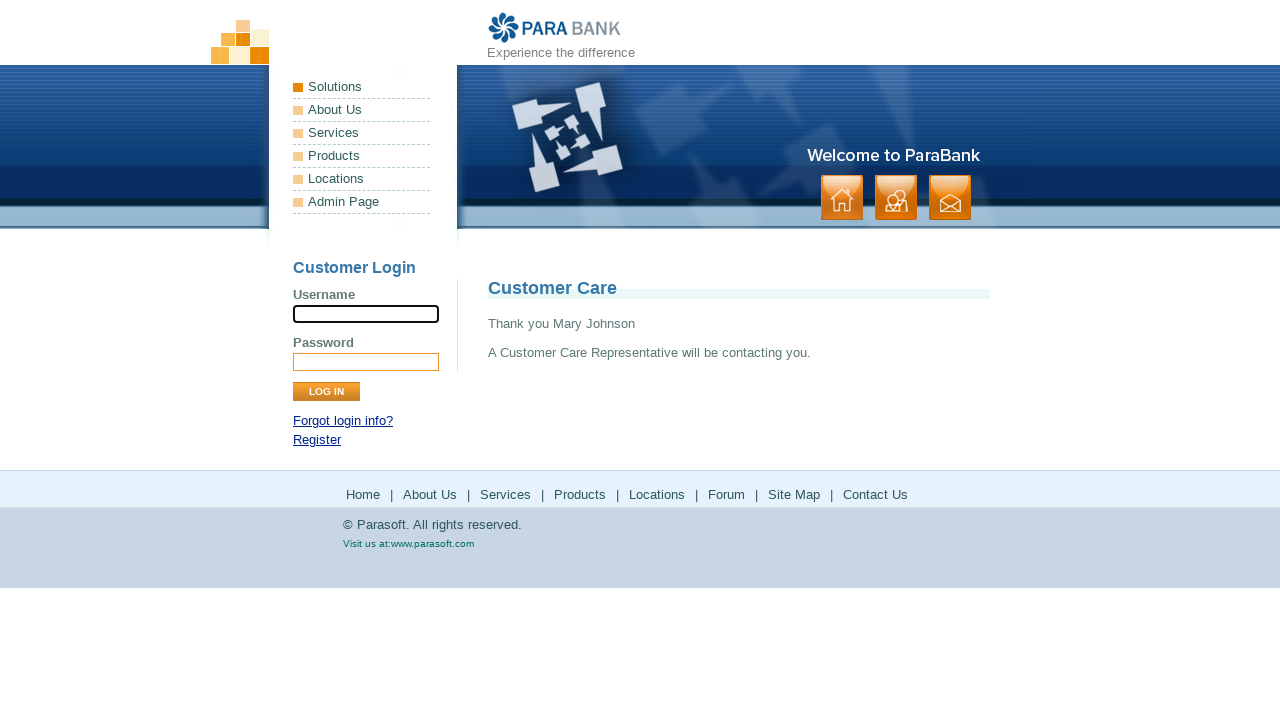

Second paragraph of response loaded
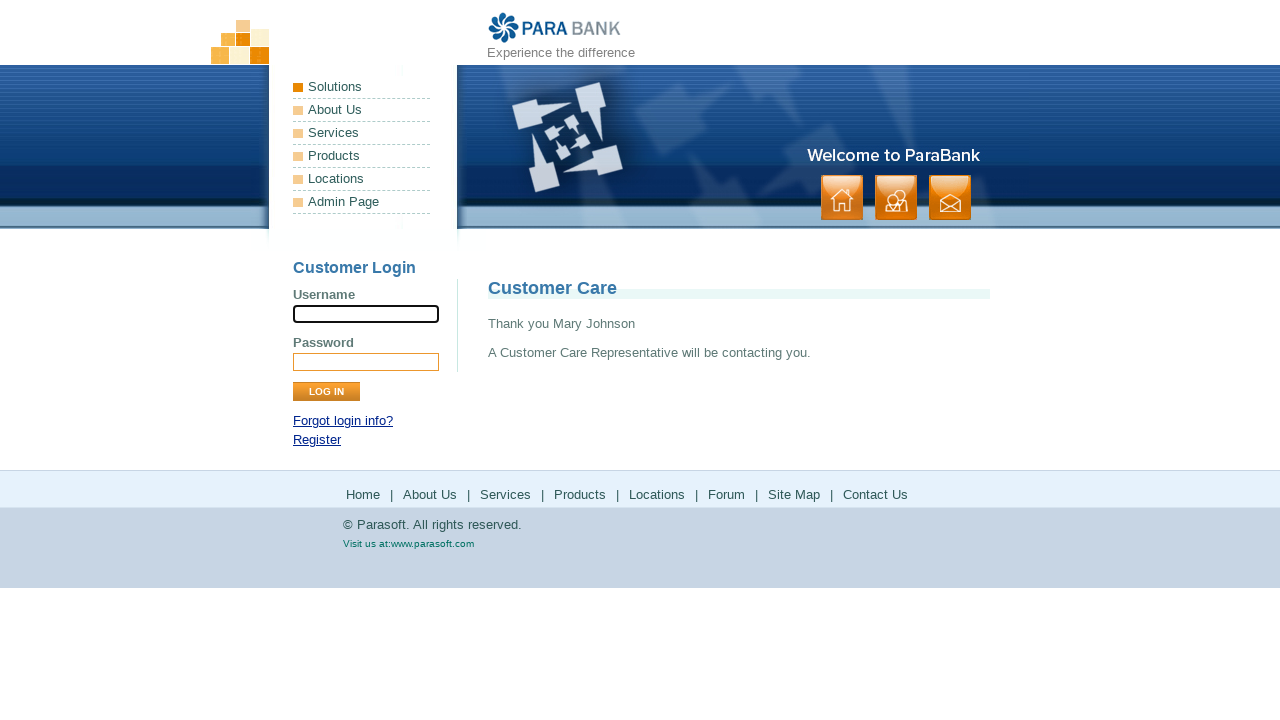

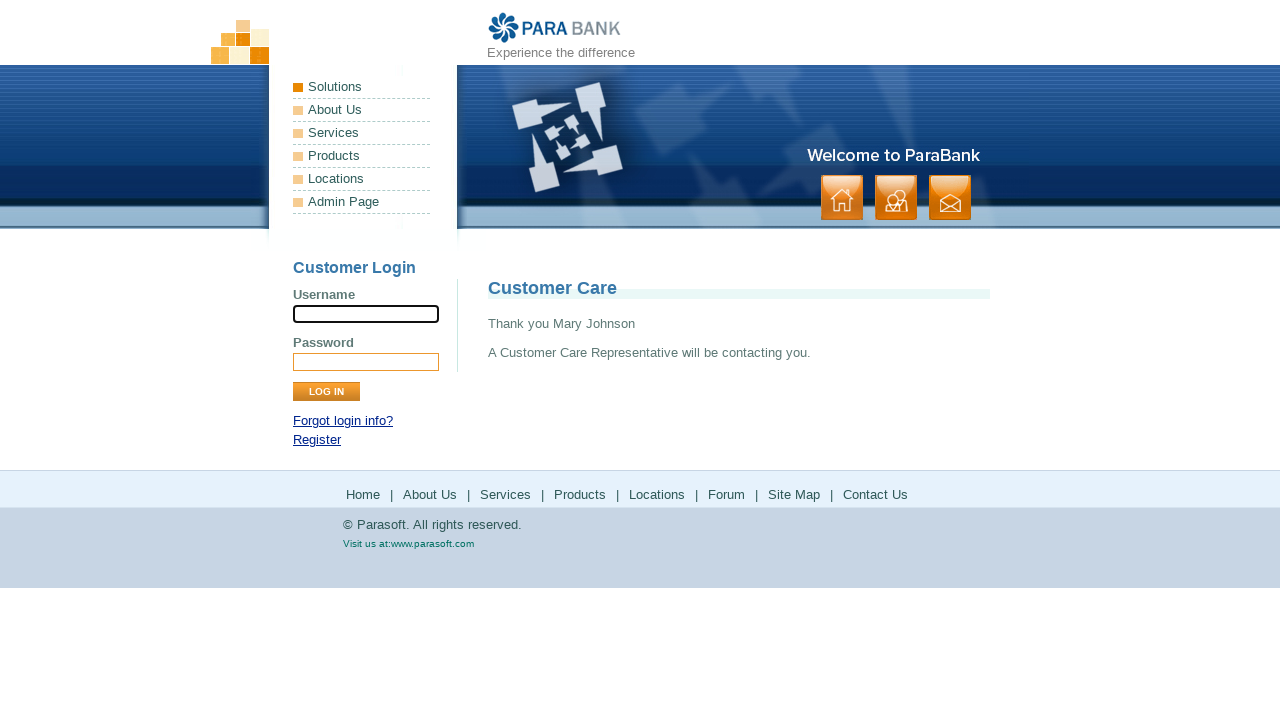